Verifies that the error message can be dismissed by clicking the close button

Starting URL: https://the-internet.herokuapp.com/

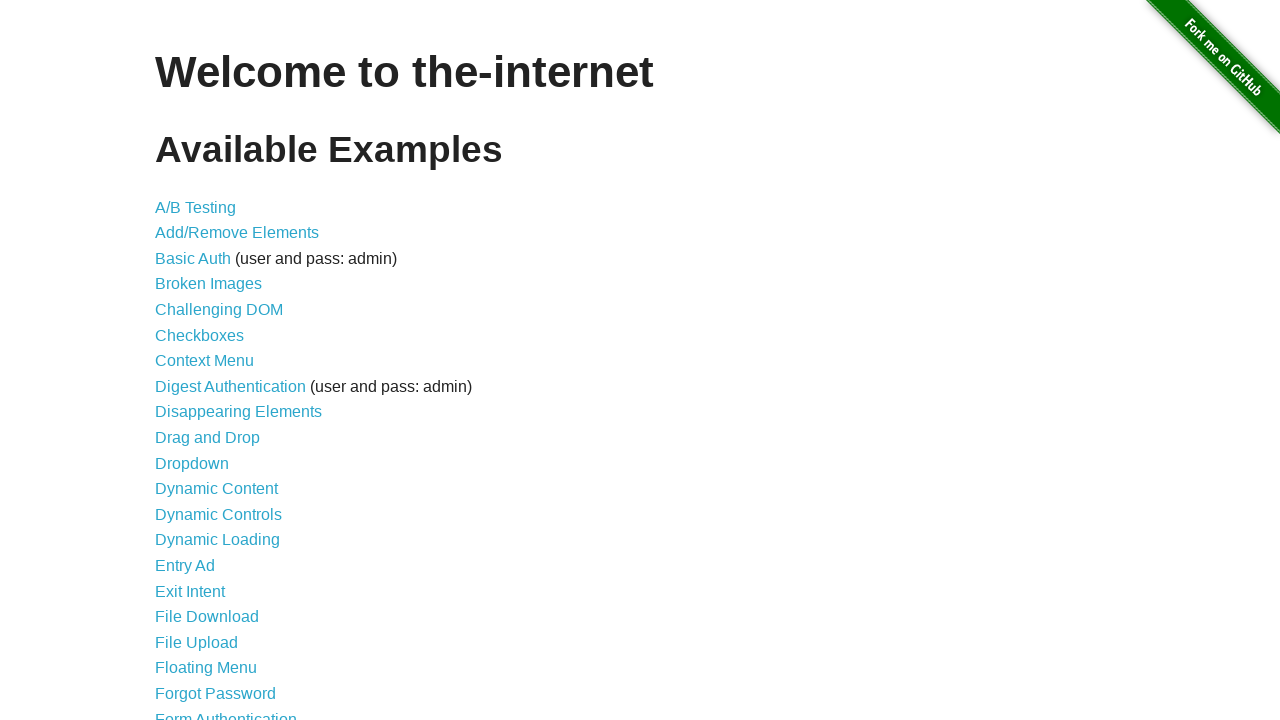

Navigated to the-internet.herokuapp.com homepage
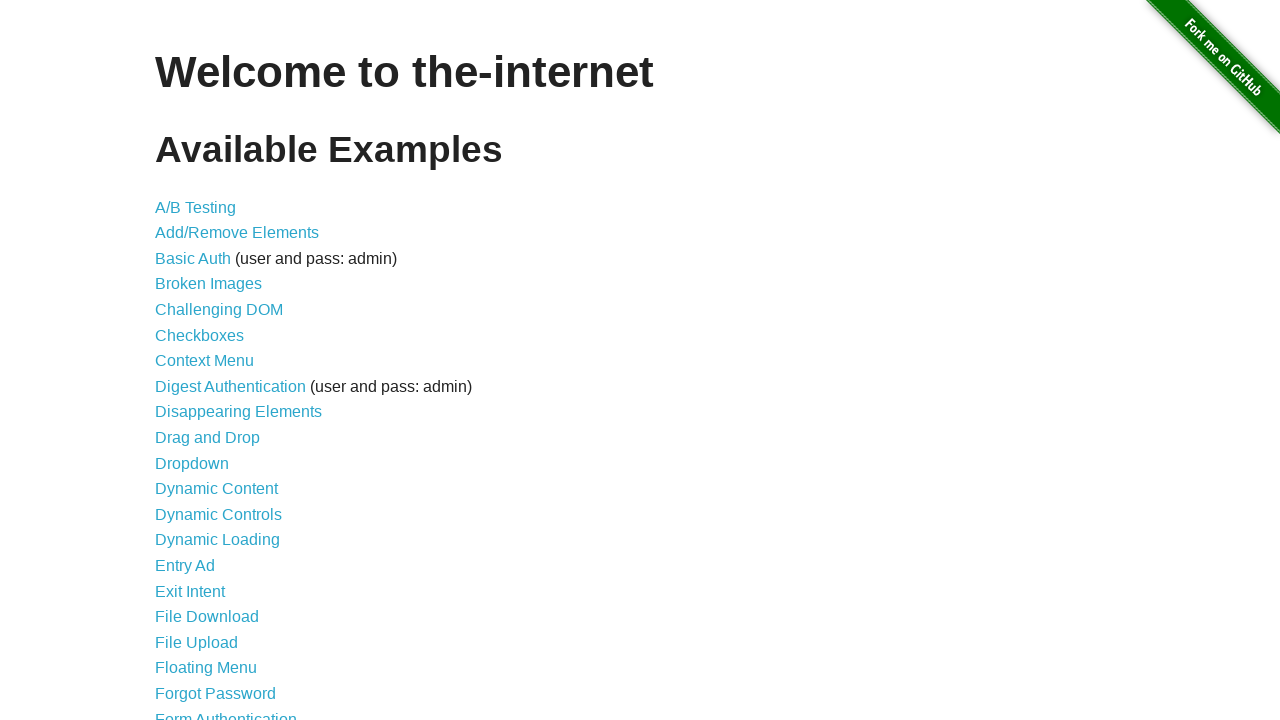

Clicked on Form Authentication link at (226, 712) on text=Form Authentication
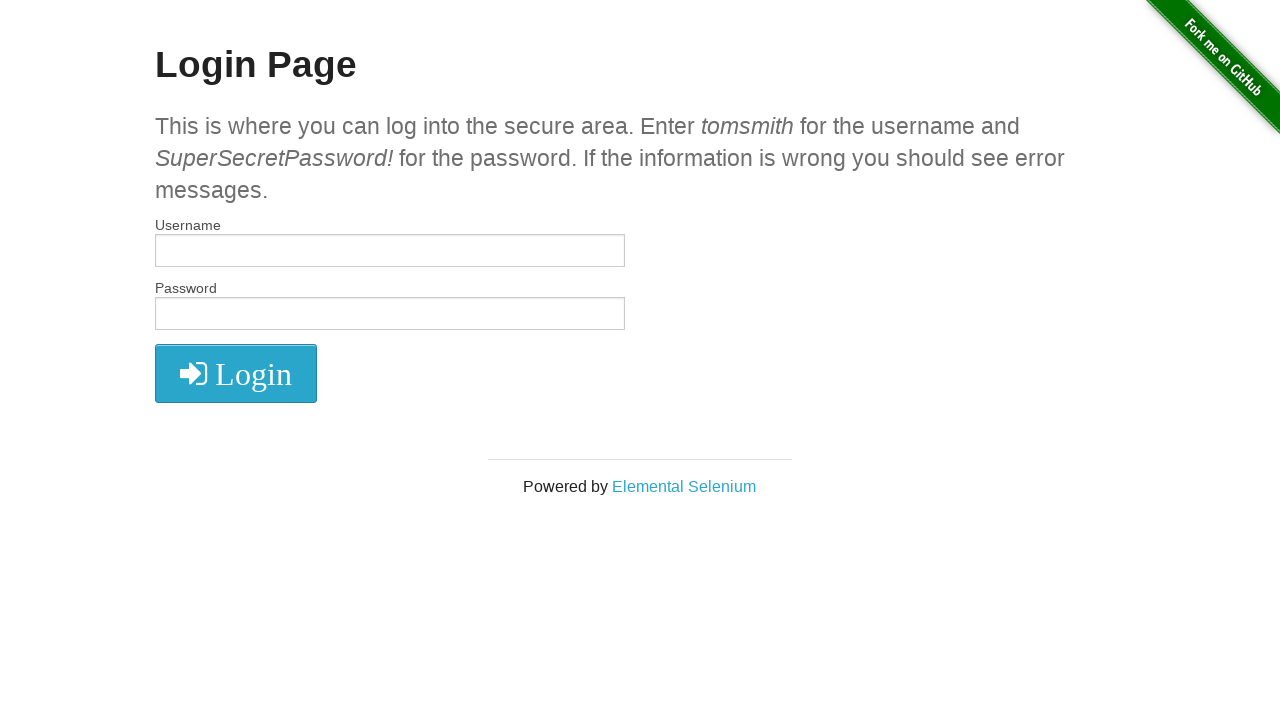

Clicked login button without credentials to trigger error message at (236, 373) on [class="radius"]
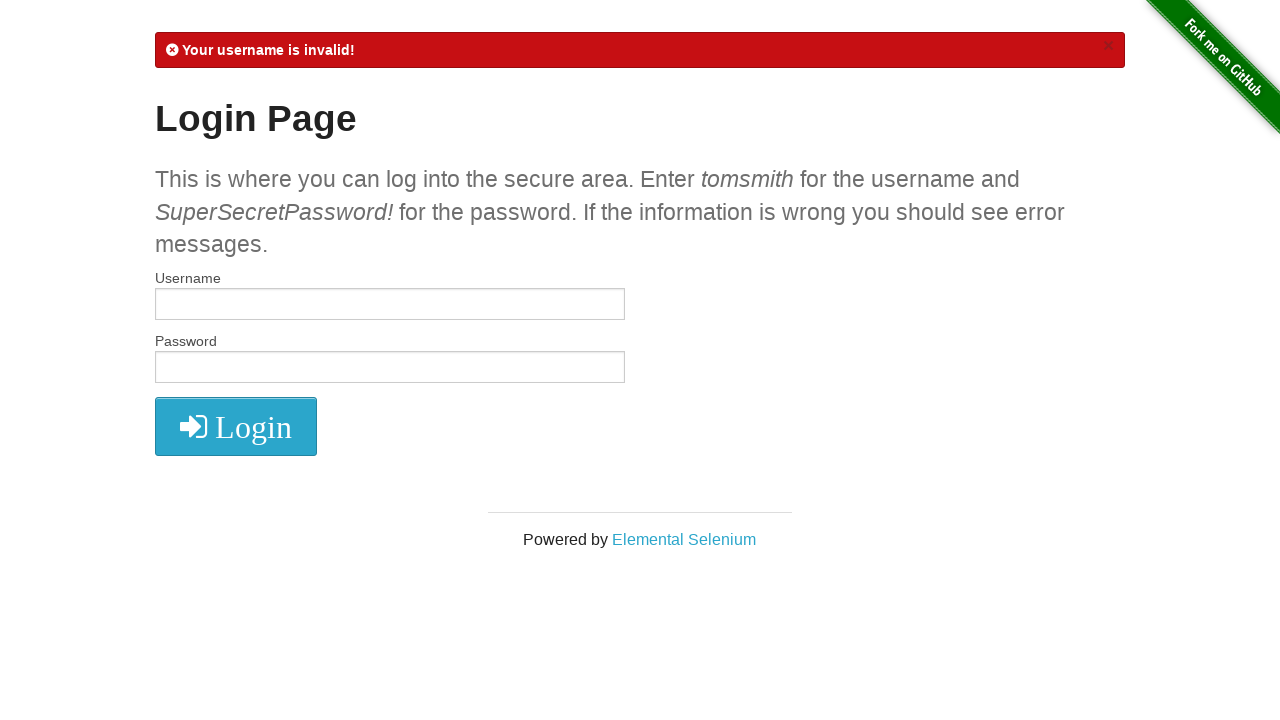

Clicked the close button on the error message at (1108, 46) on xpath=//a[@class="close"]
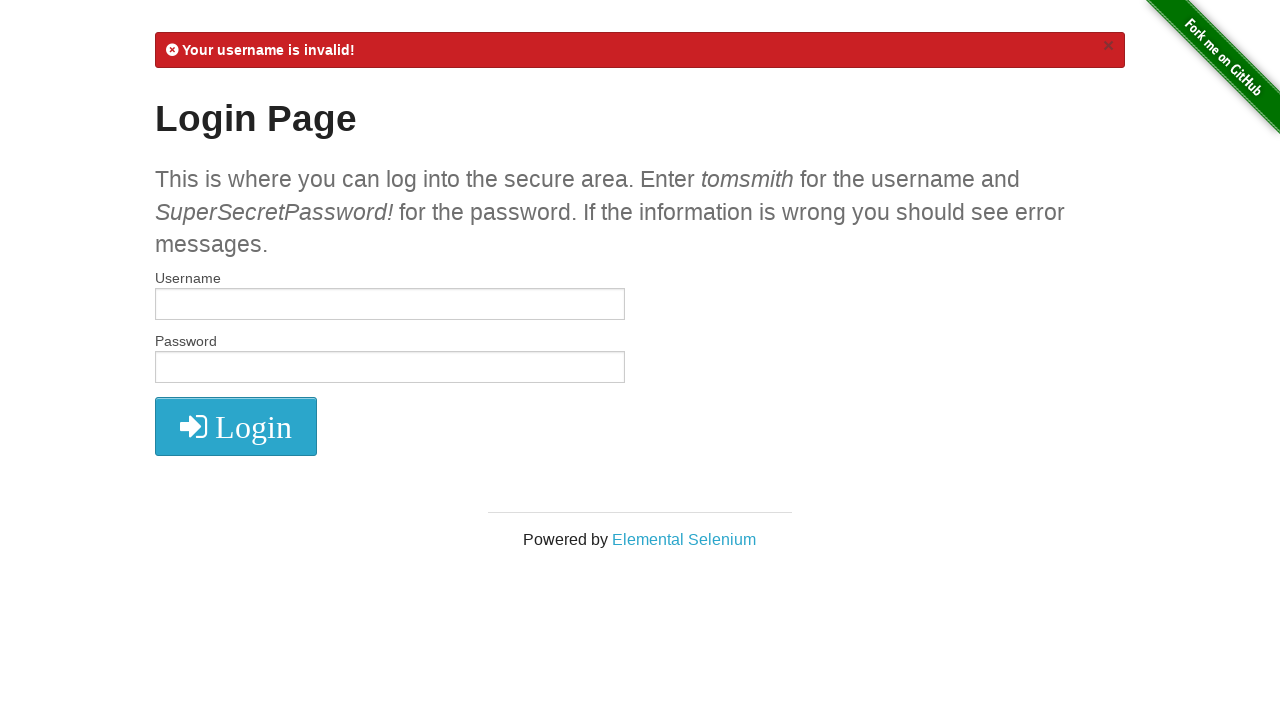

Waited 500ms for error message to disappear
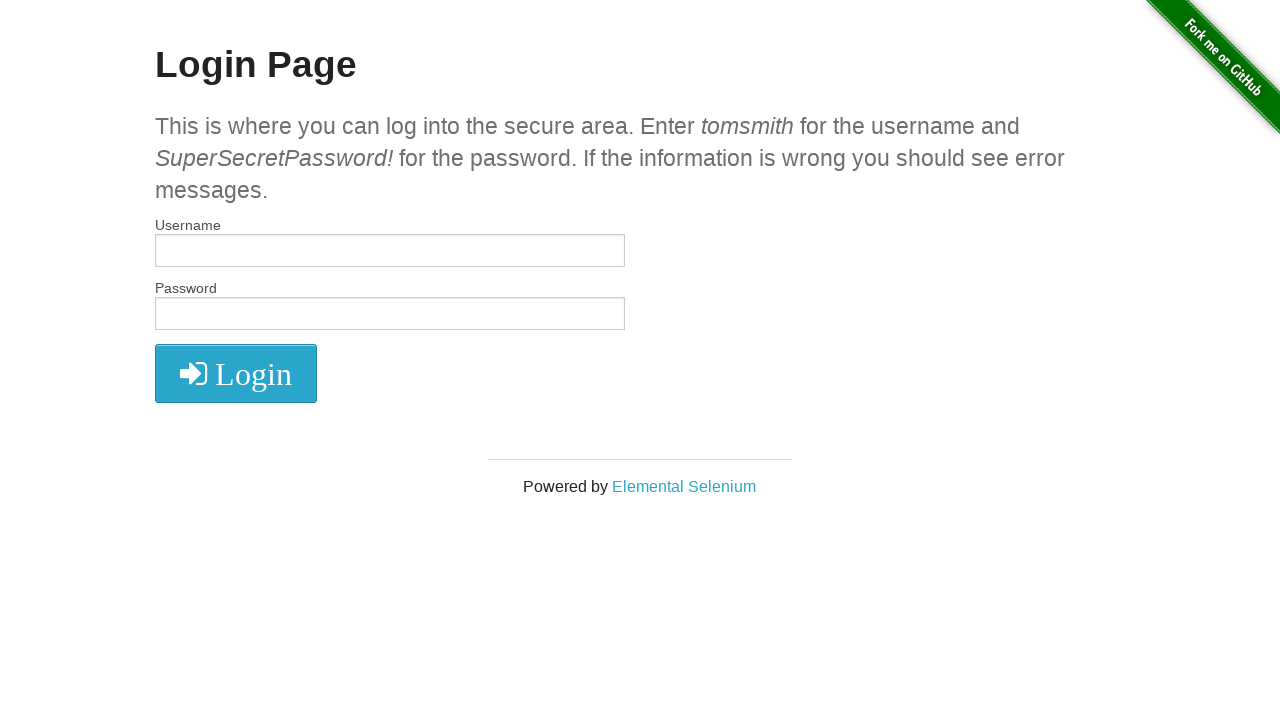

Verified error message is no longer visible
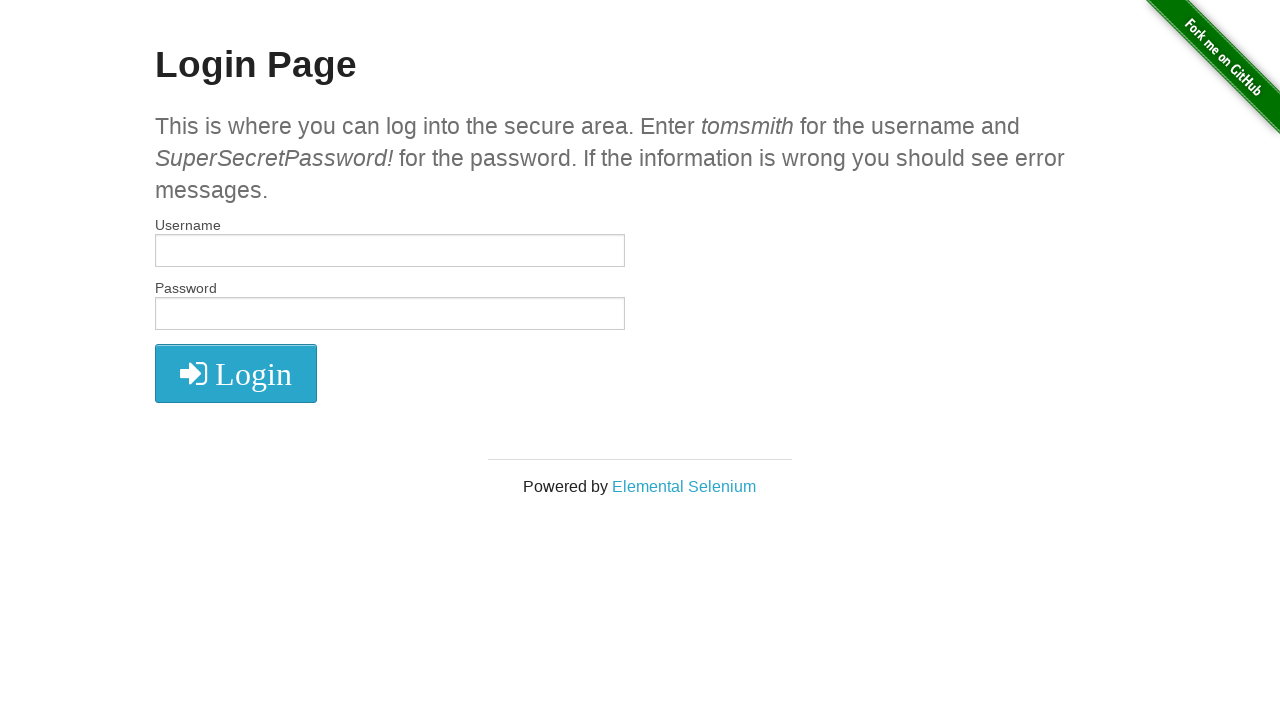

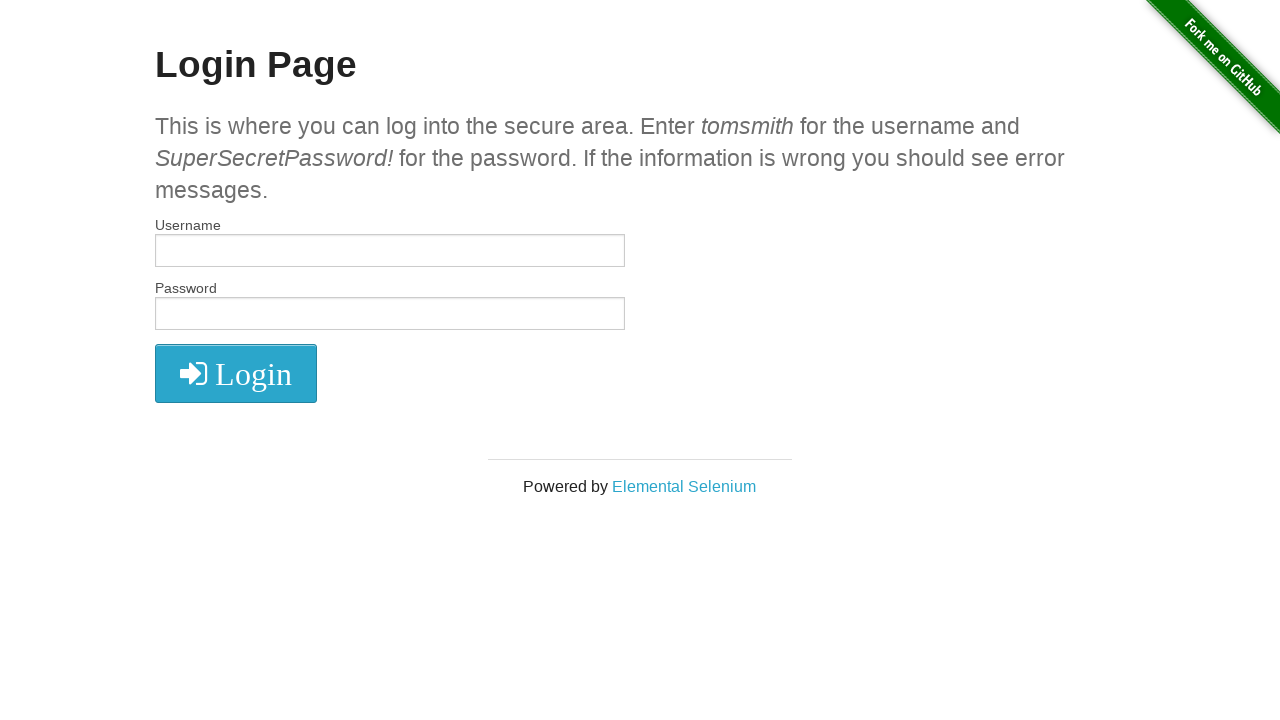